Tests dynamic controls by clicking Remove button to remove a checkbox and waiting for the operation to complete

Starting URL: http://the-internet.herokuapp.com/dynamic_controls

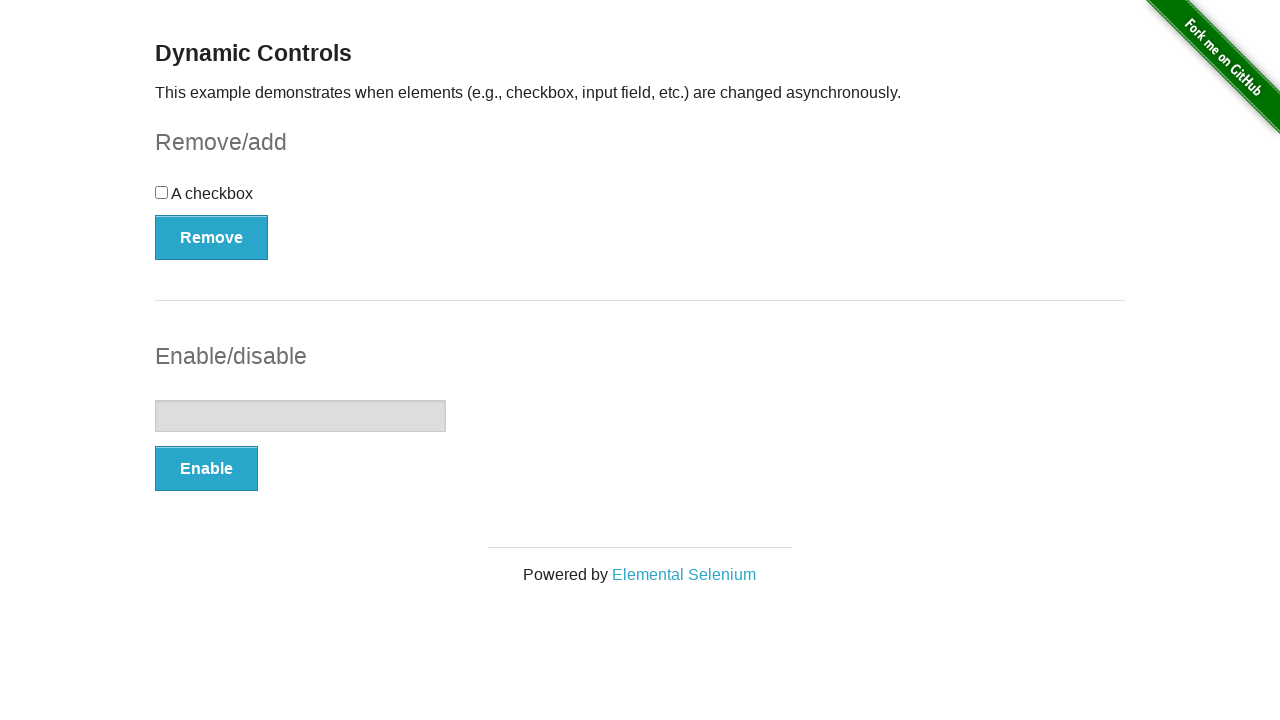

Waited for checkbox to be present
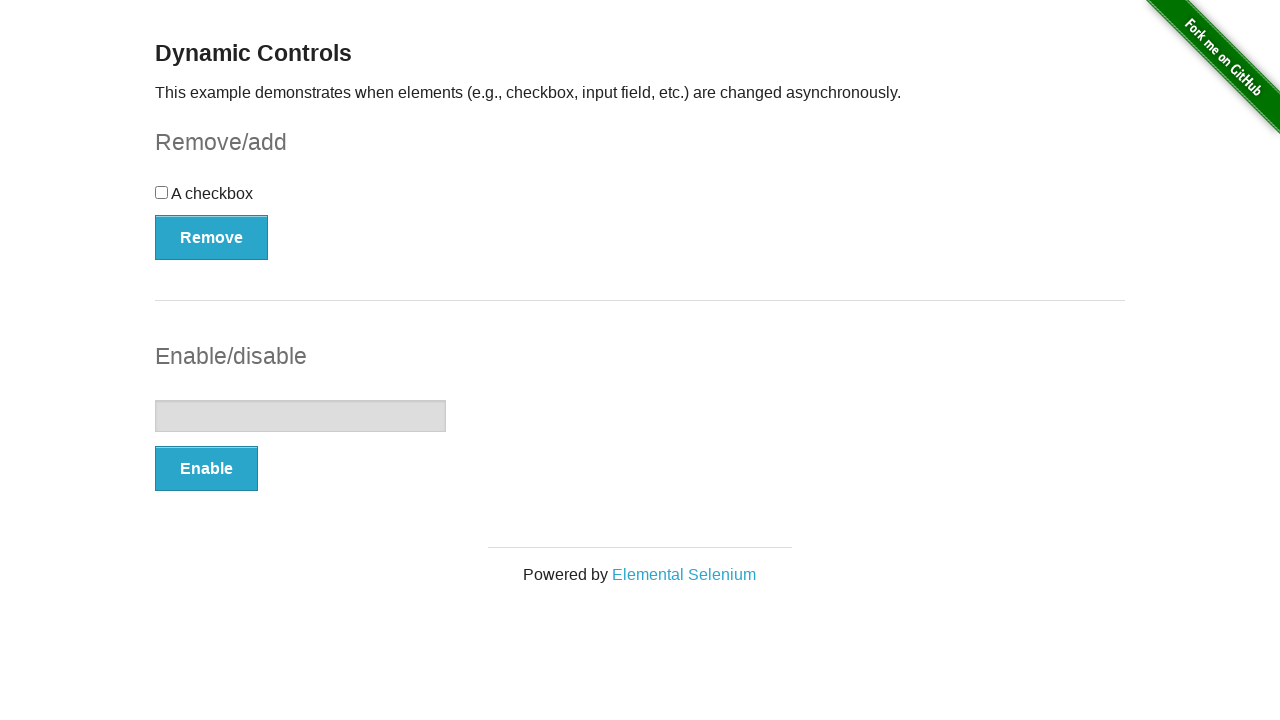

Clicked Remove button to remove the checkbox at (212, 237) on xpath=//*[text()='Remove']
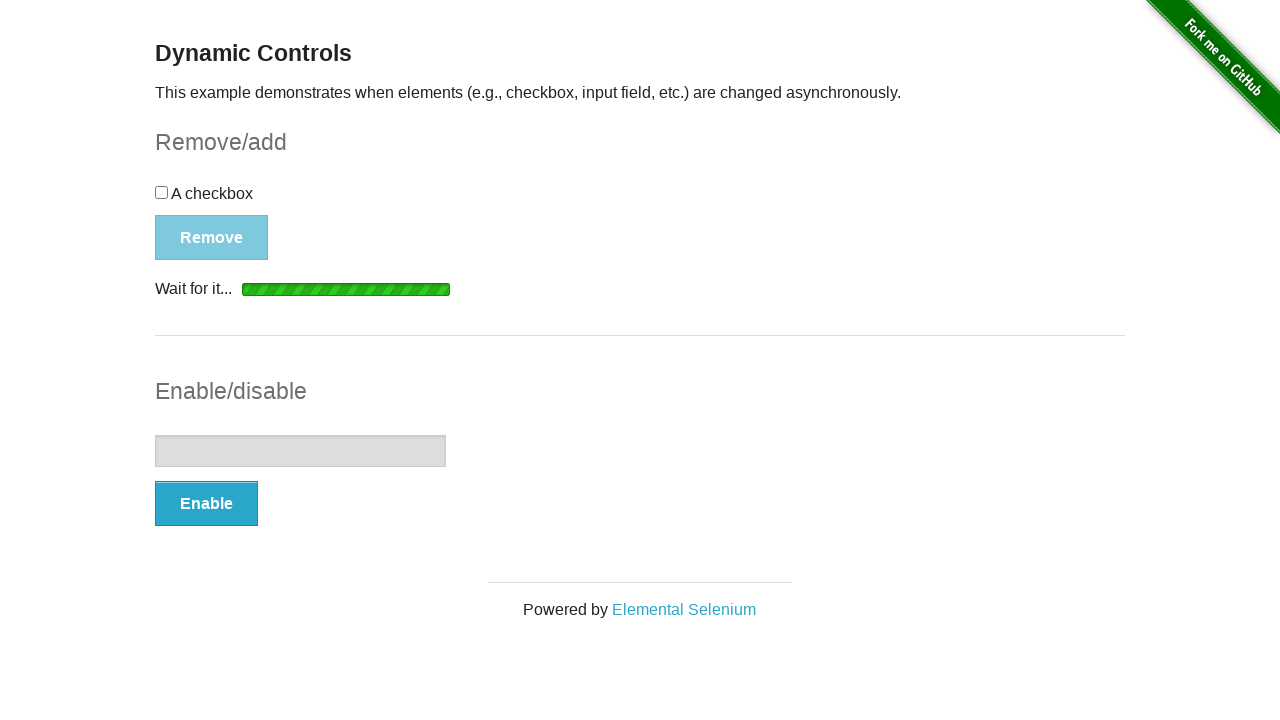

Loading indicator appeared
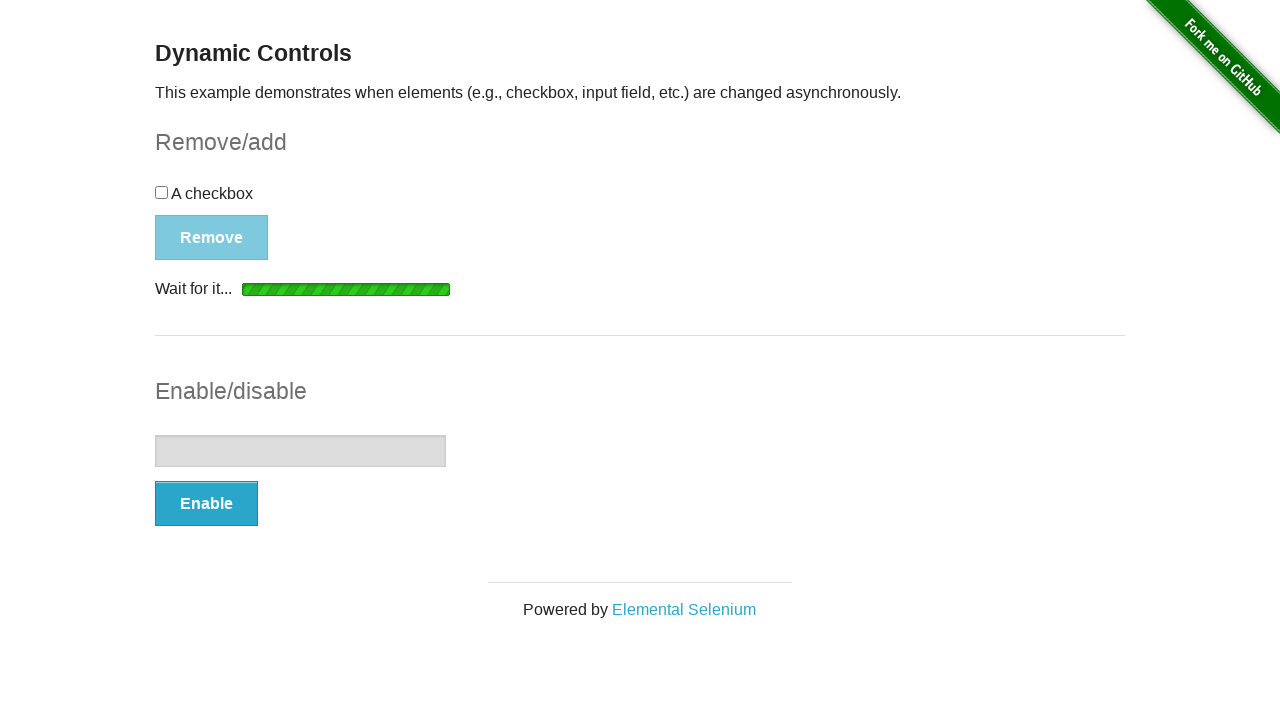

Loading indicator disappeared and operation completed
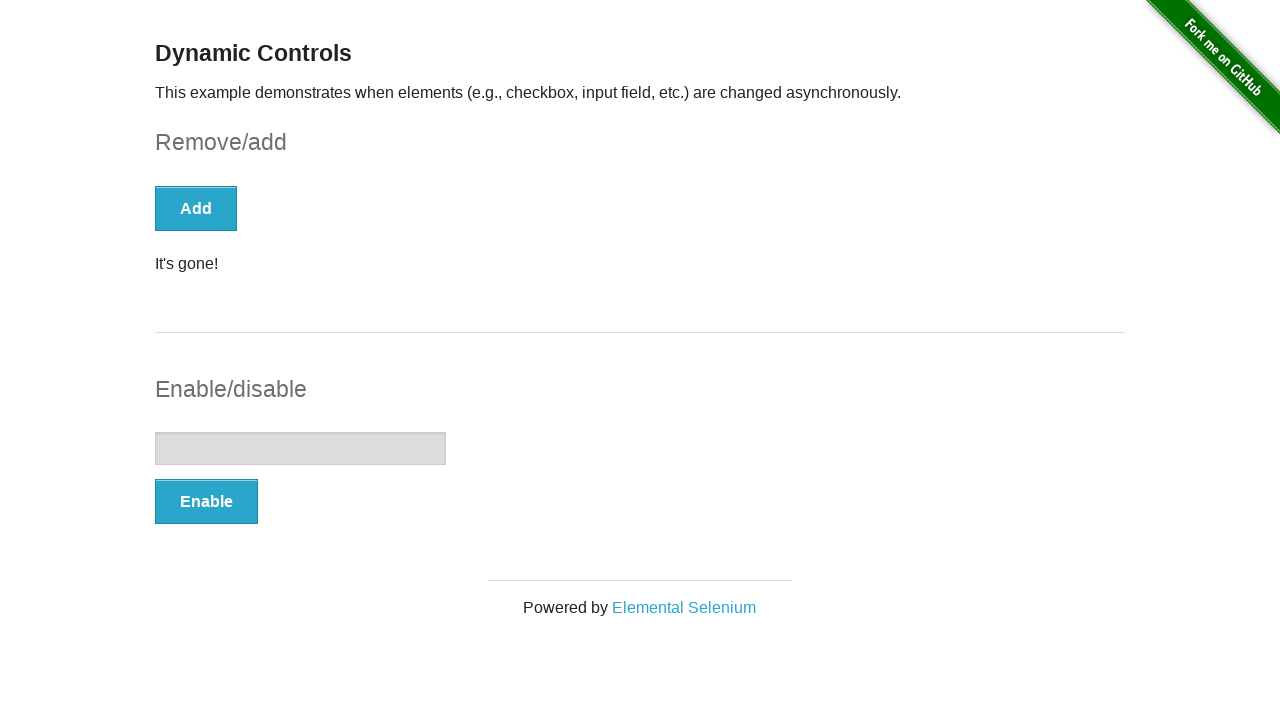

Verified 'It's gone!' message appeared confirming checkbox removal
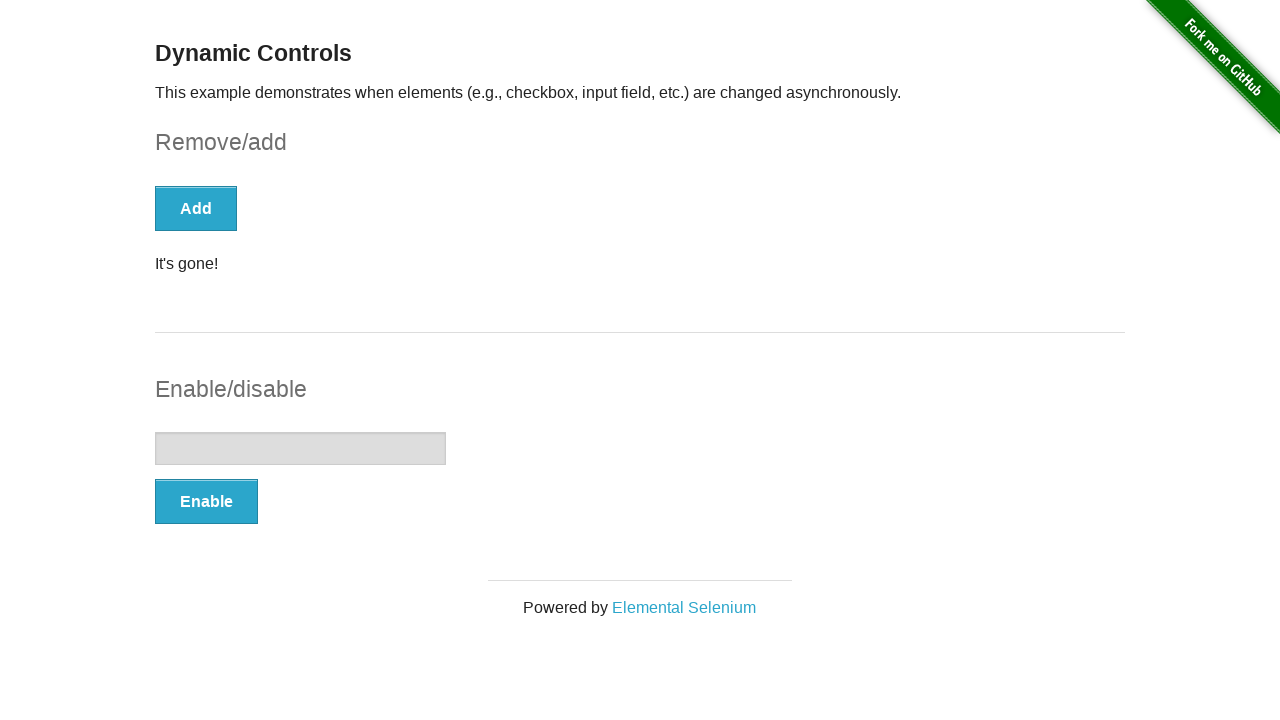

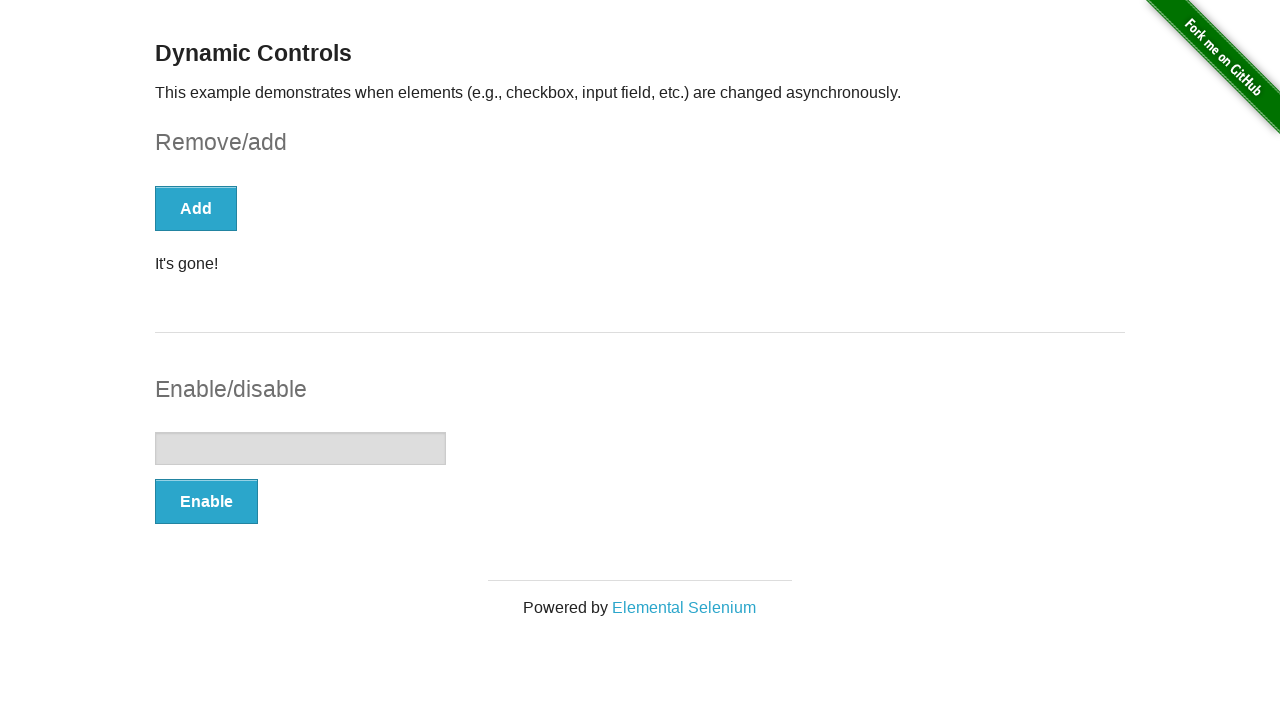